Tests drag and drop functionality on jQuery UI demo page by dragging an element and dropping it onto a target area

Starting URL: https://jqueryui.com/droppable/

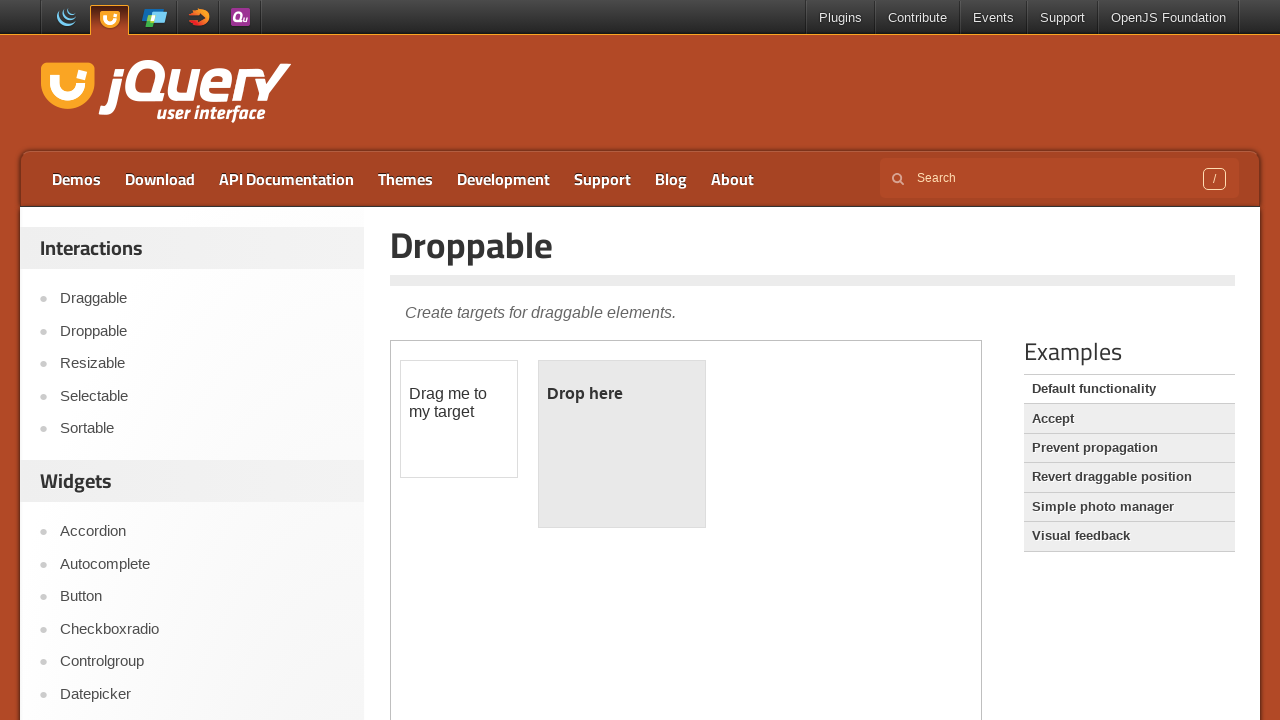

Navigated to jQuery UI droppable demo page
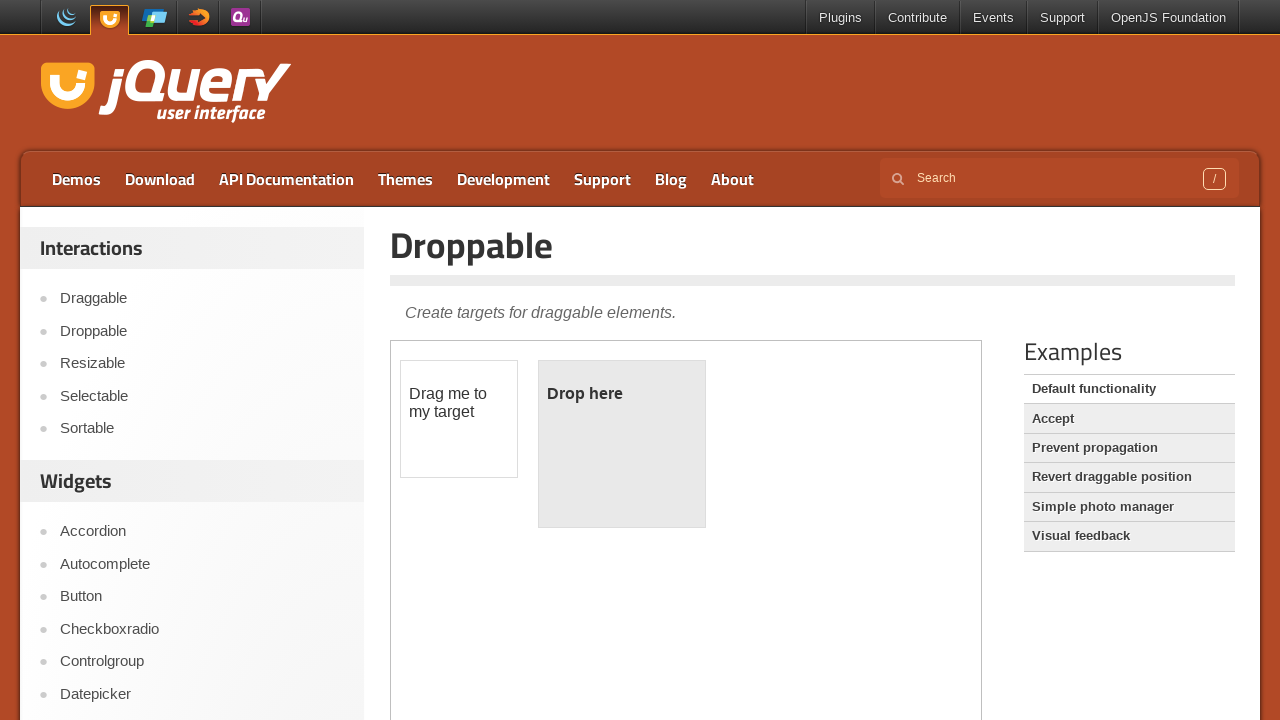

Located iframe containing drag and drop demo
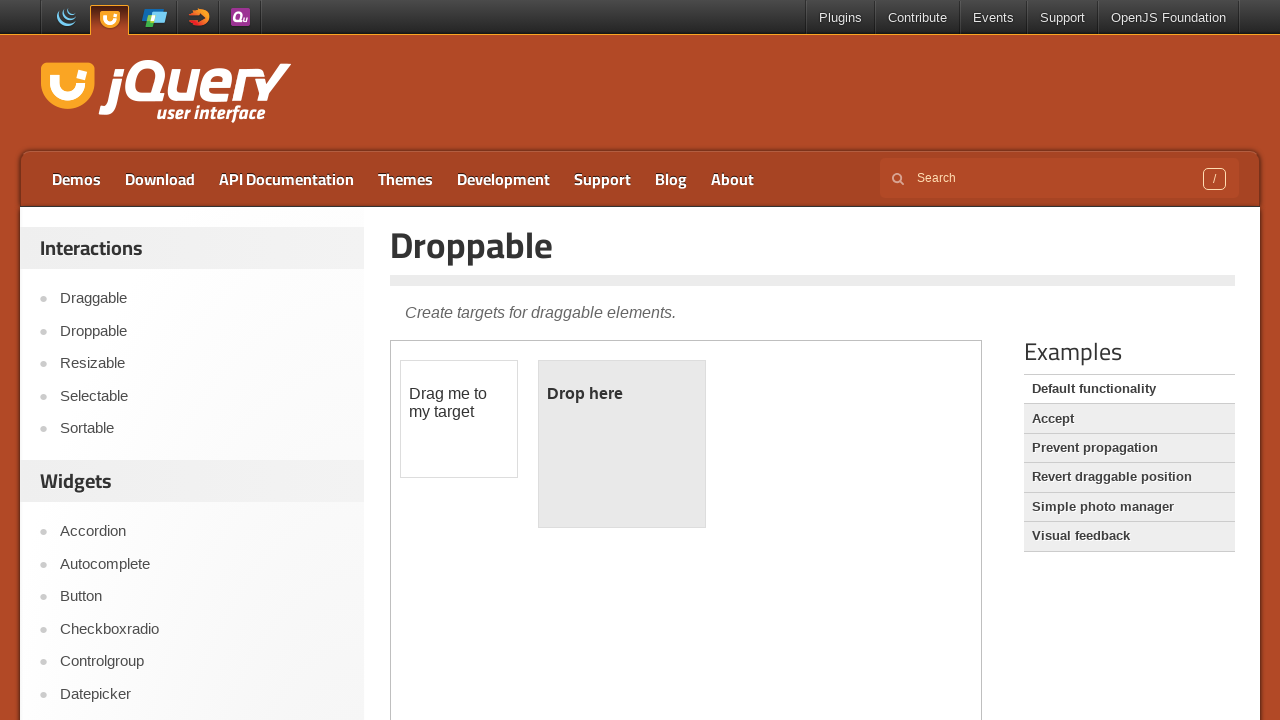

Located draggable source element
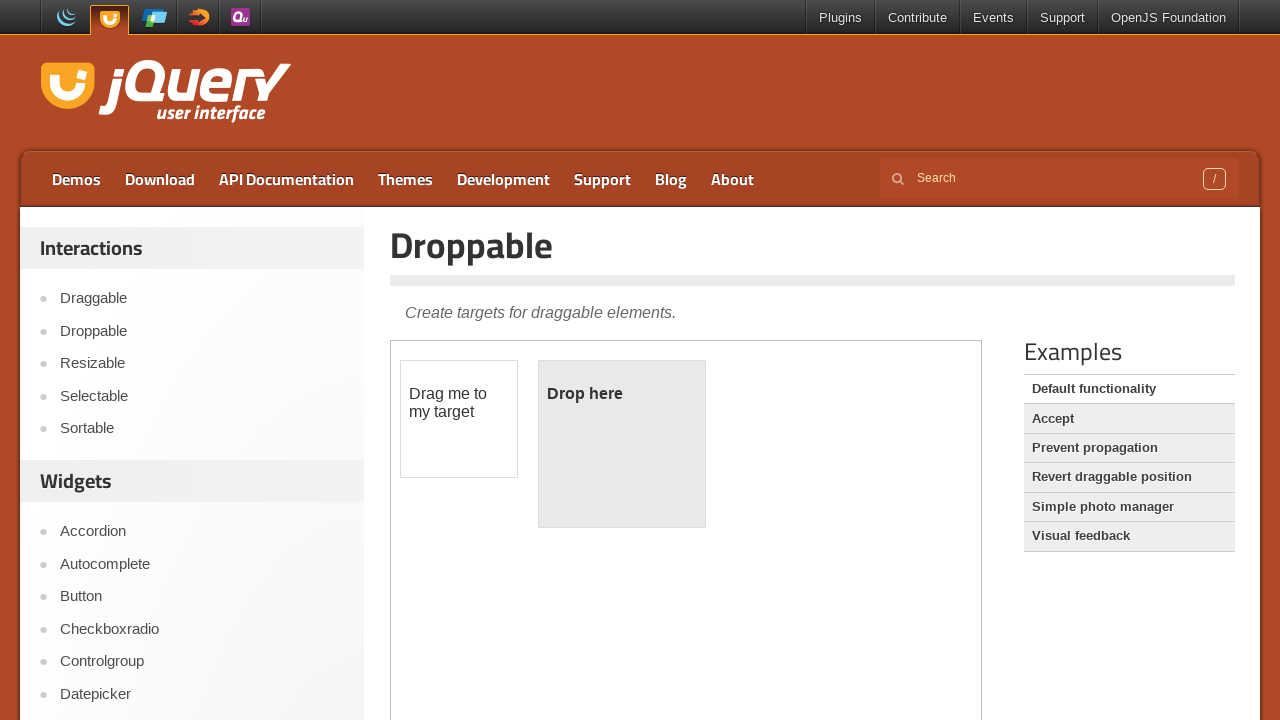

Located droppable target area
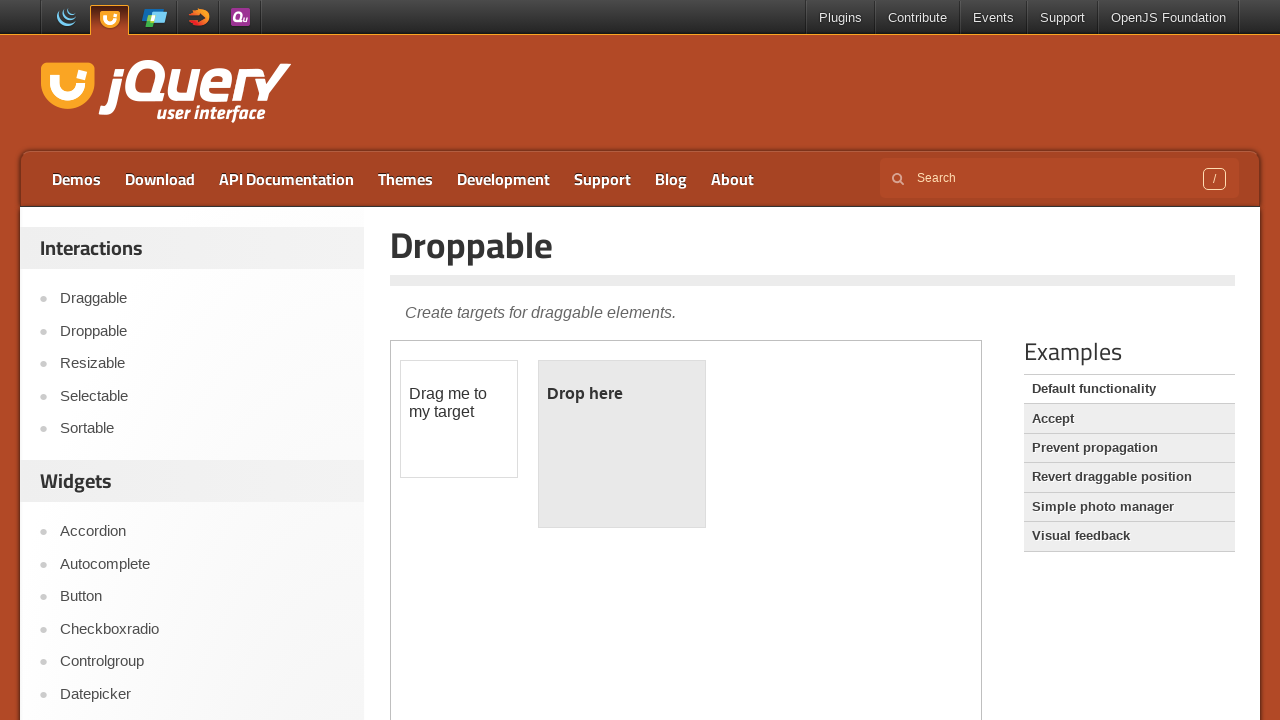

Dragged source element onto target area at (622, 444)
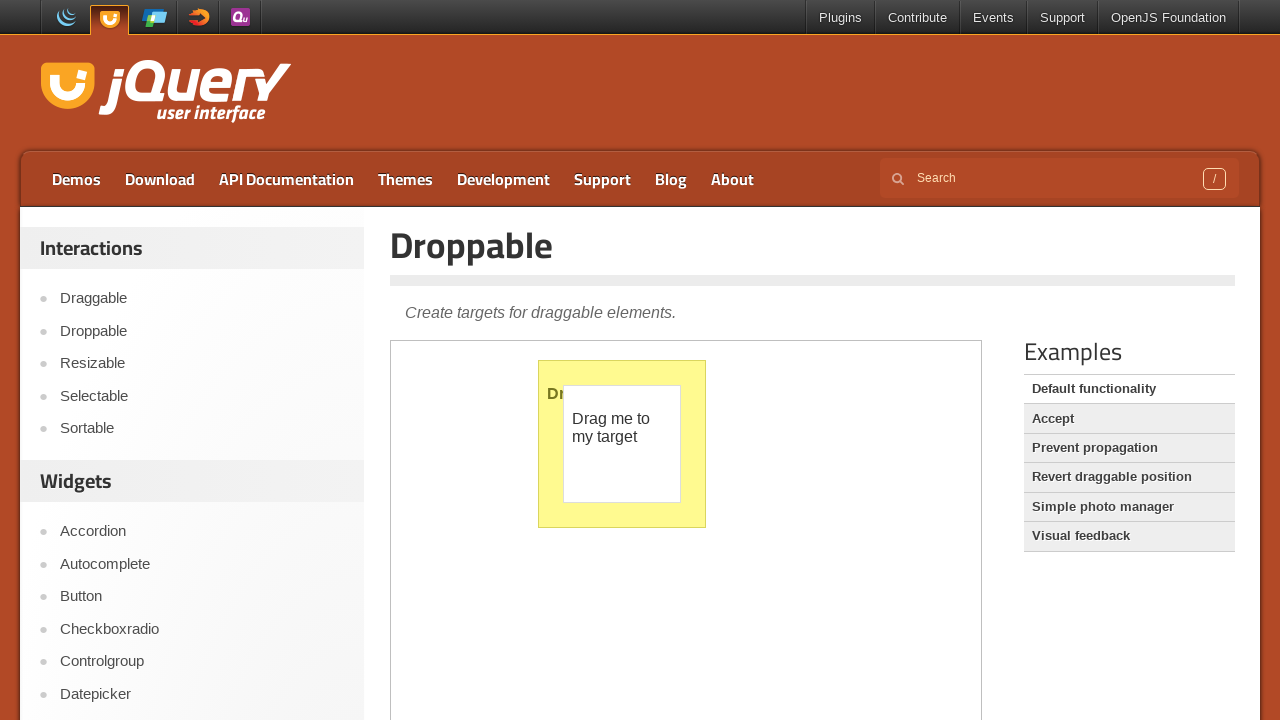

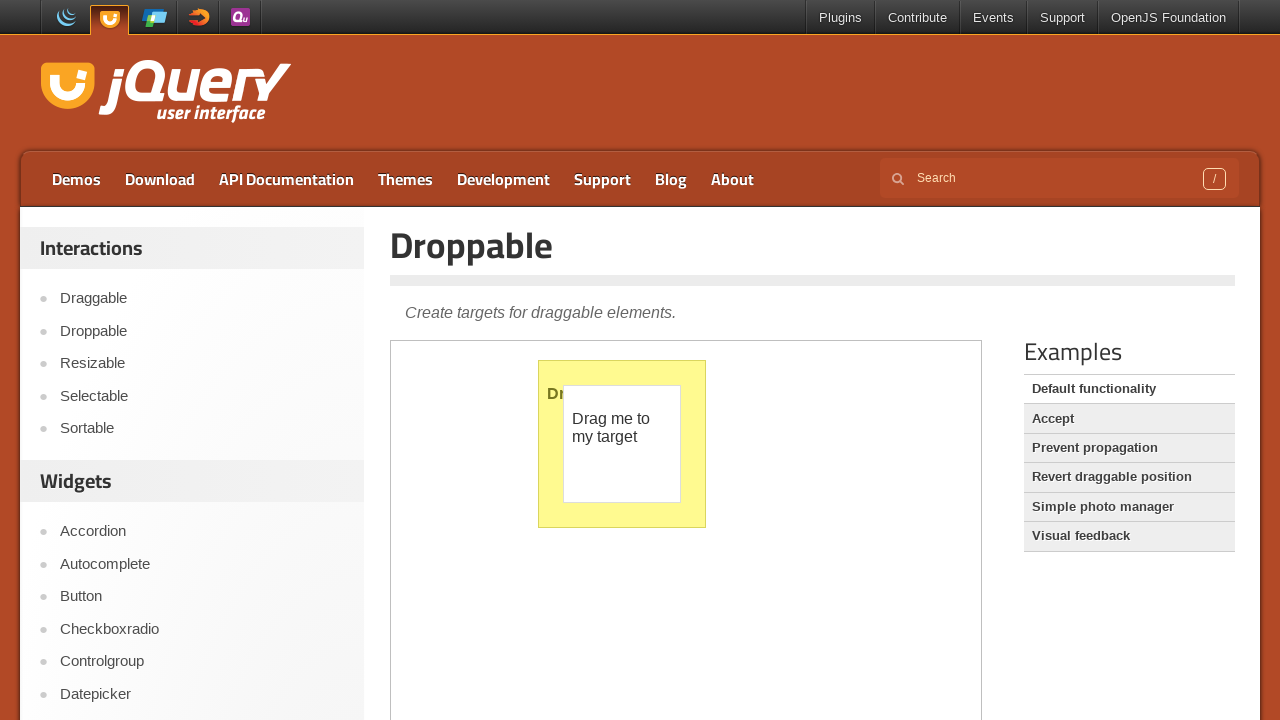